Tests navigation through a demo automation site by skipping sign-in, accessing the "More" menu, navigating to the File Upload page, and interacting with the file upload input element.

Starting URL: https://demo.automationtesting.in/Index.html

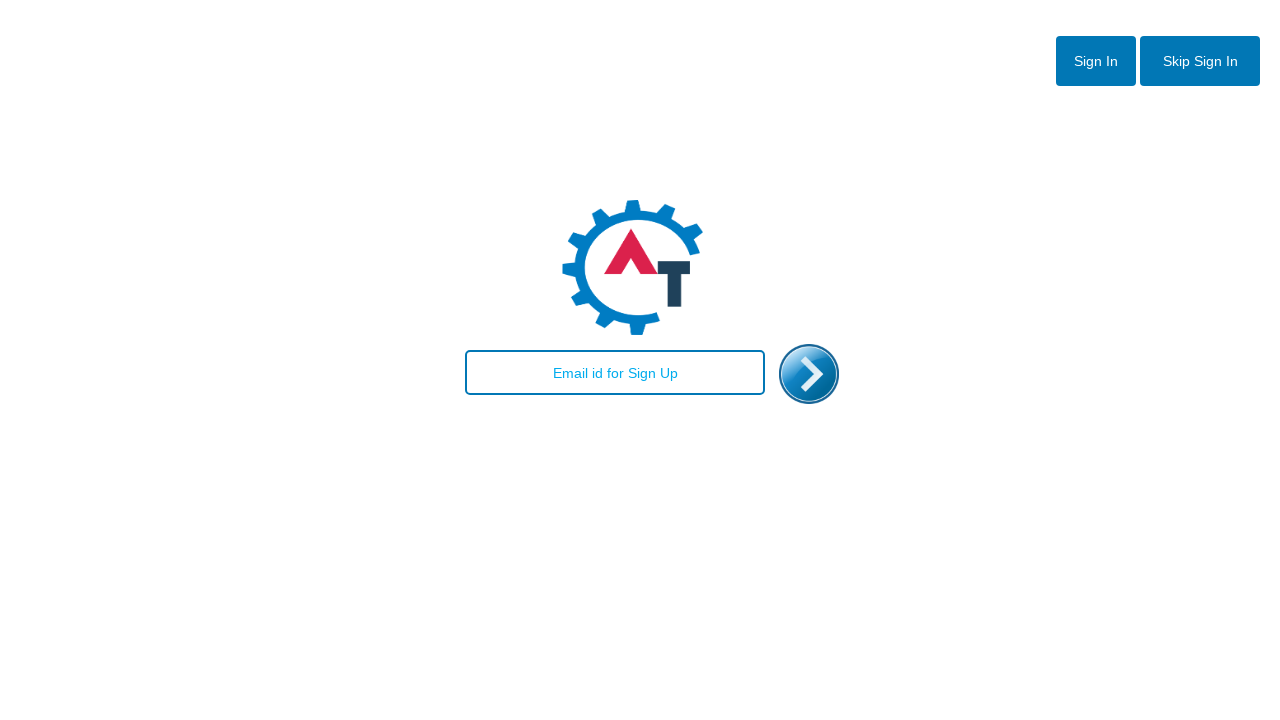

Clicked 'Skip Sign In' button at (1200, 61) on button:text('Skip Sign In')
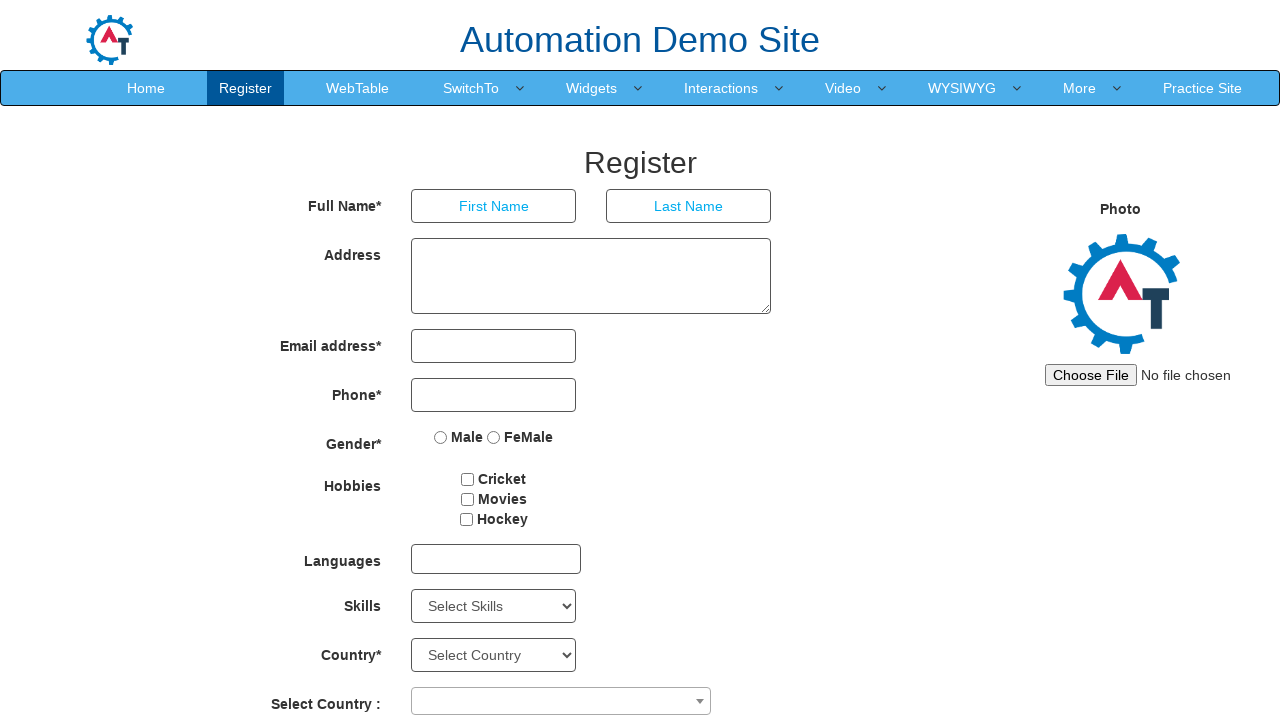

Clicked 'More' menu link at (1080, 88) on a:text('More')
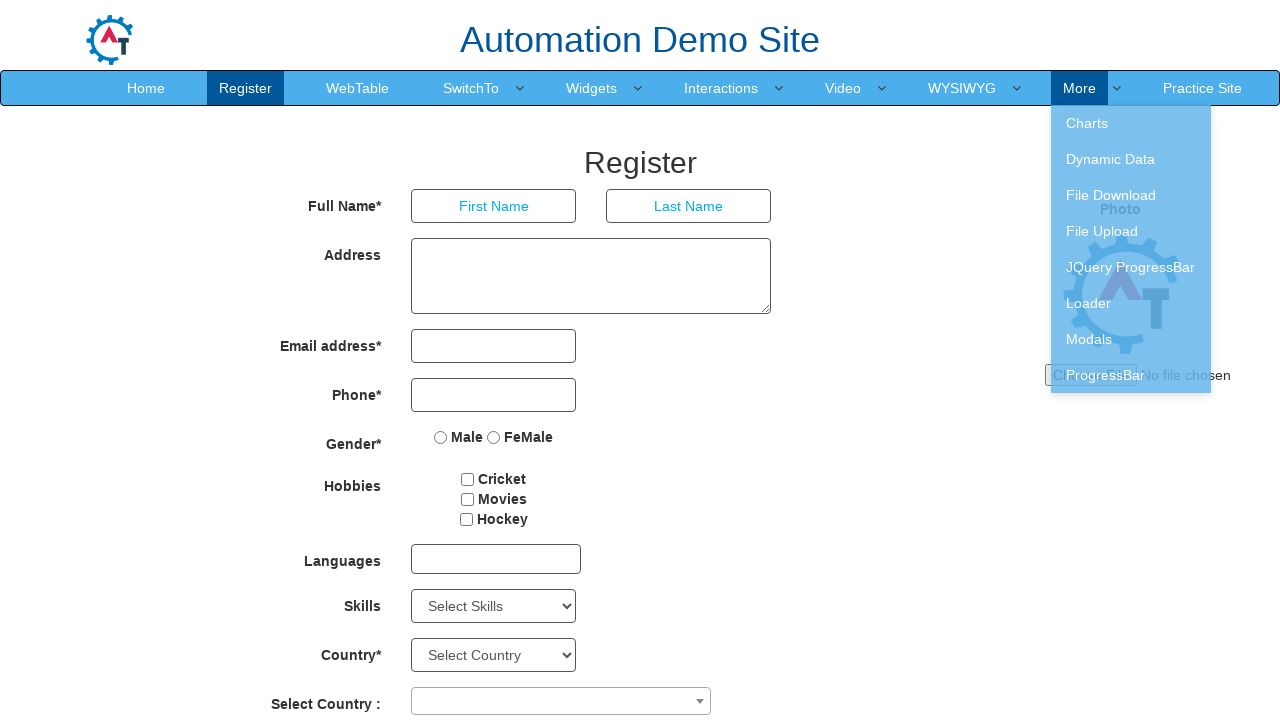

Clicked 'File Upload' link at (1131, 231) on a:text('File Upload')
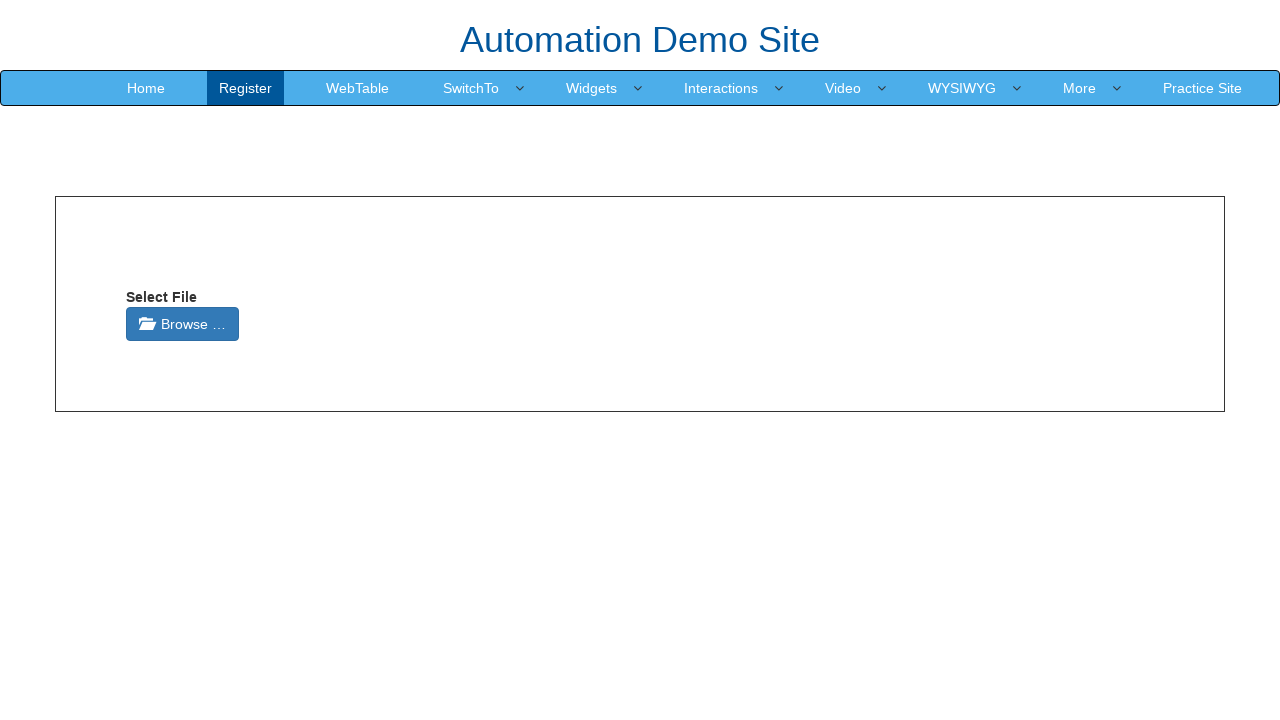

File upload input element is visible and ready
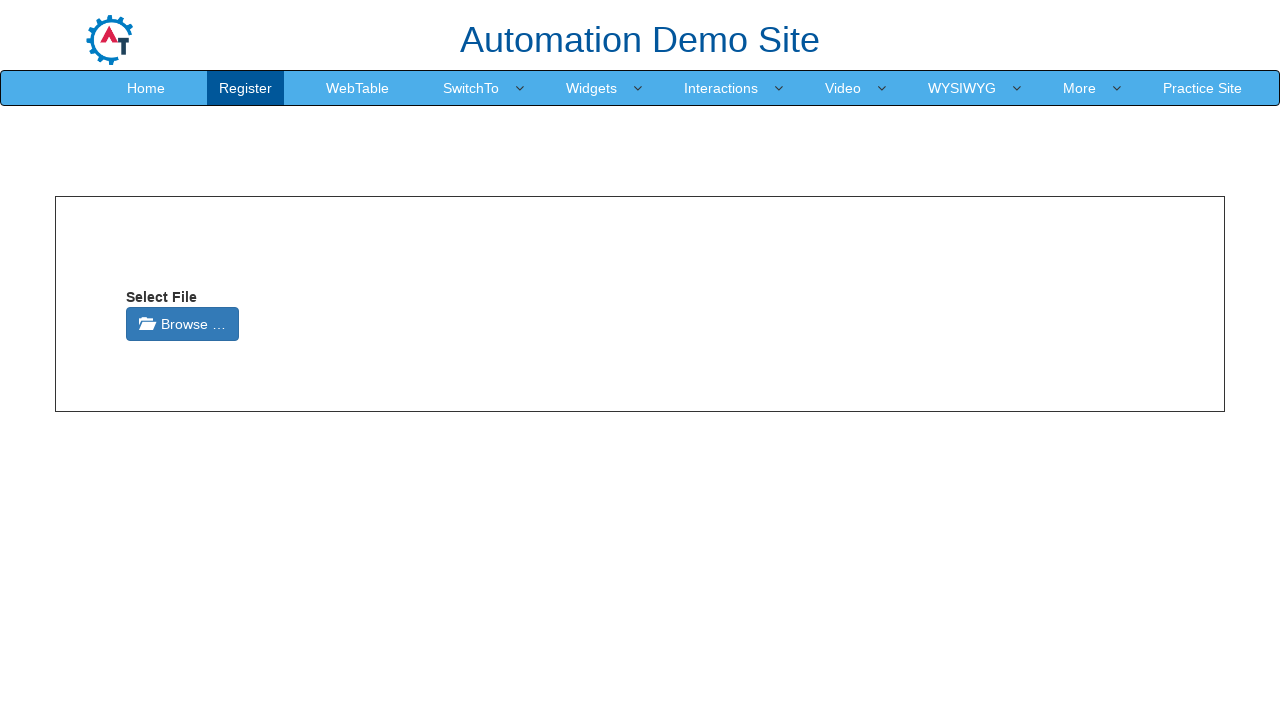

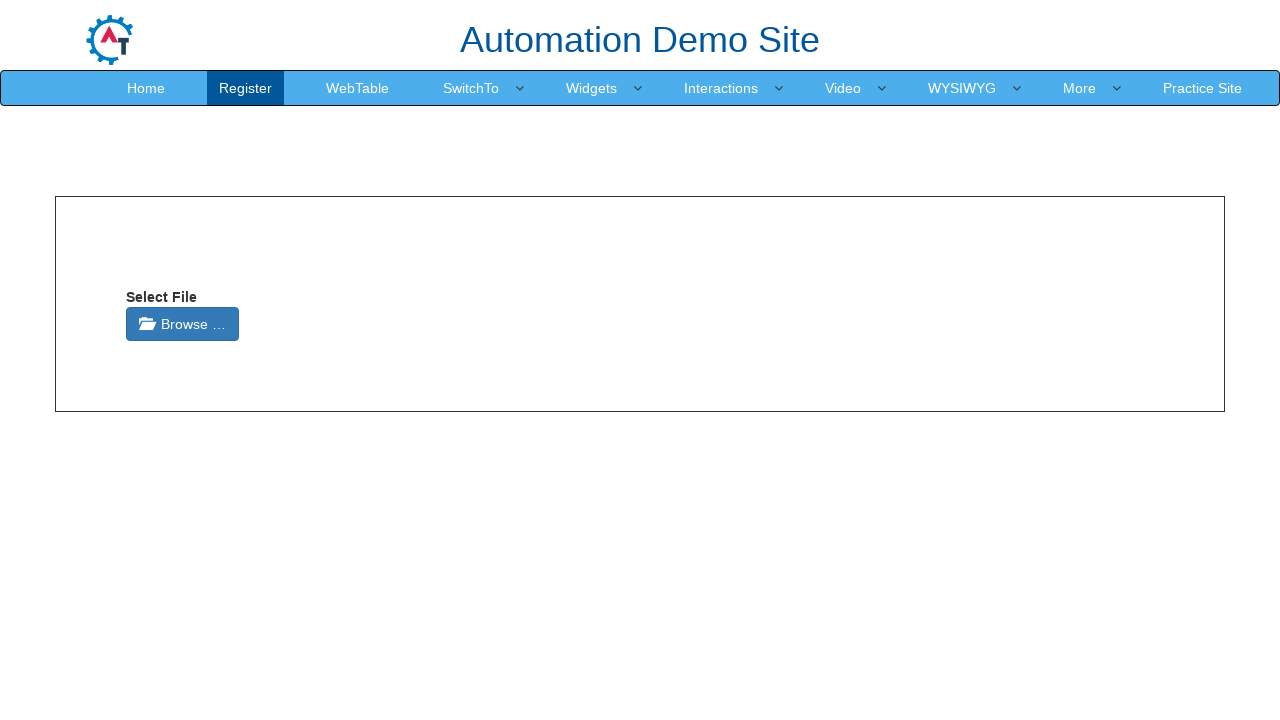